Tests a contact form submission on Ultimate QA's complicated page by filling in name, email, message fields, entering a captcha answer, and clicking the submit button.

Starting URL: https://ultimateqa.com/complicated-page

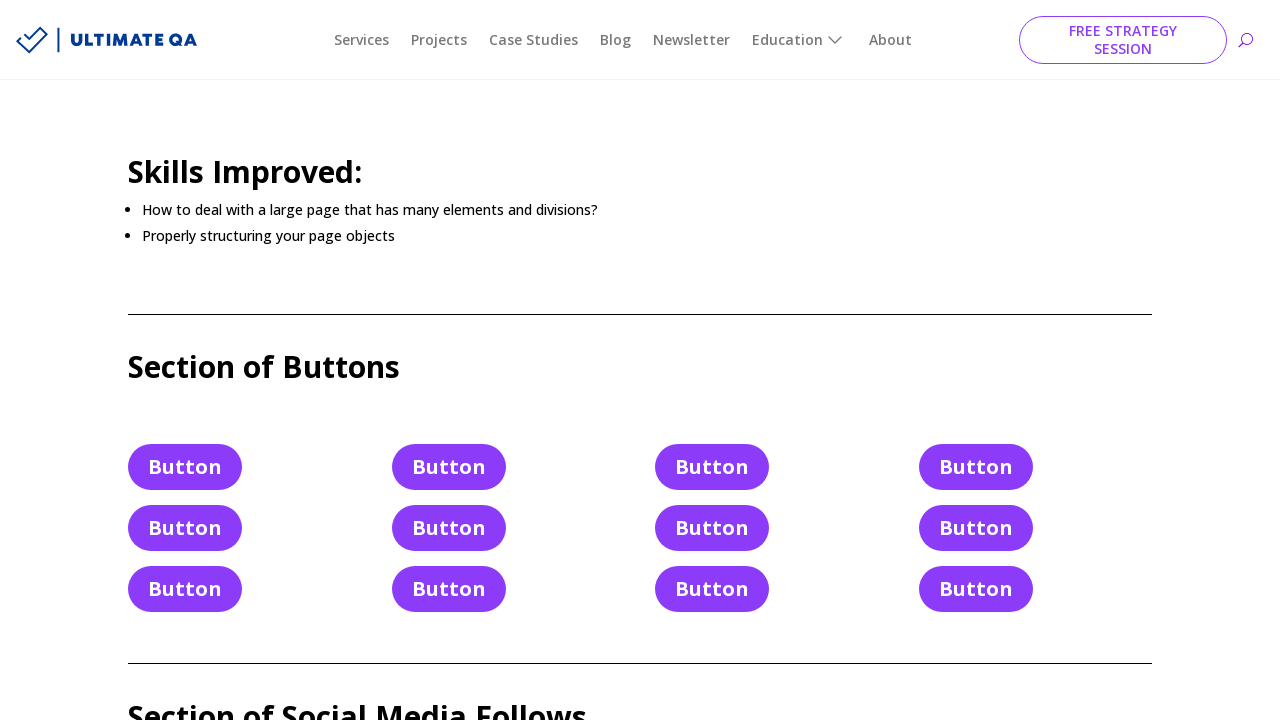

Filled name field with 'Sarah Johnson' on #et_pb_contact_name_0
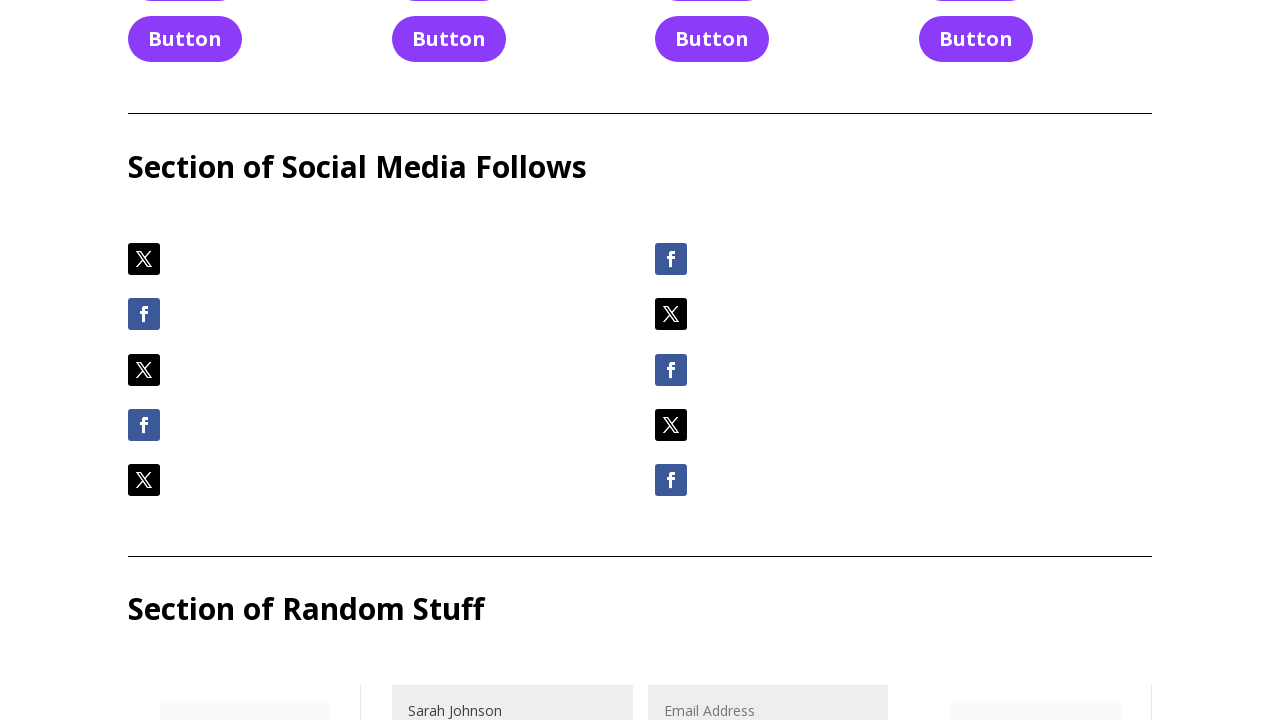

Filled email field with 'sarah.johnson@testmail.com' on #et_pb_contact_email_0
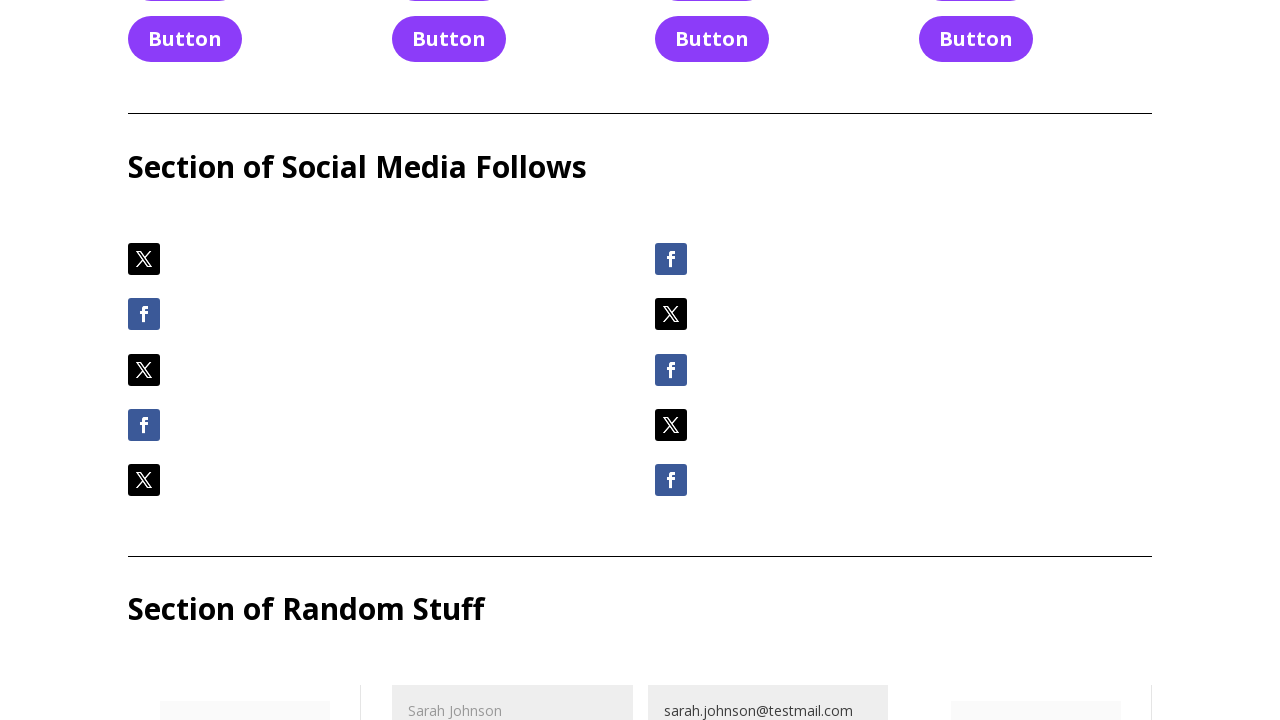

Filled message field with test inquiry text on #et_pb_contact_message_0
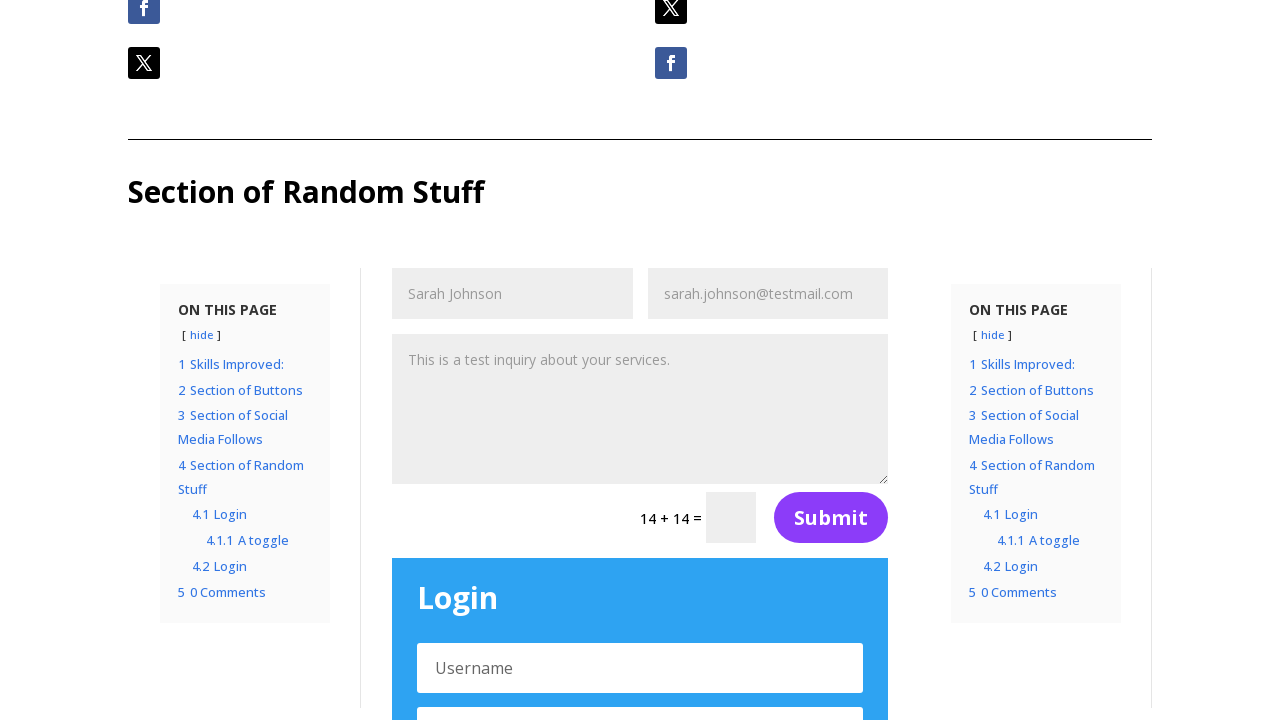

Entered captcha answer '15' on input[name='et_pb_contact_captcha_0']
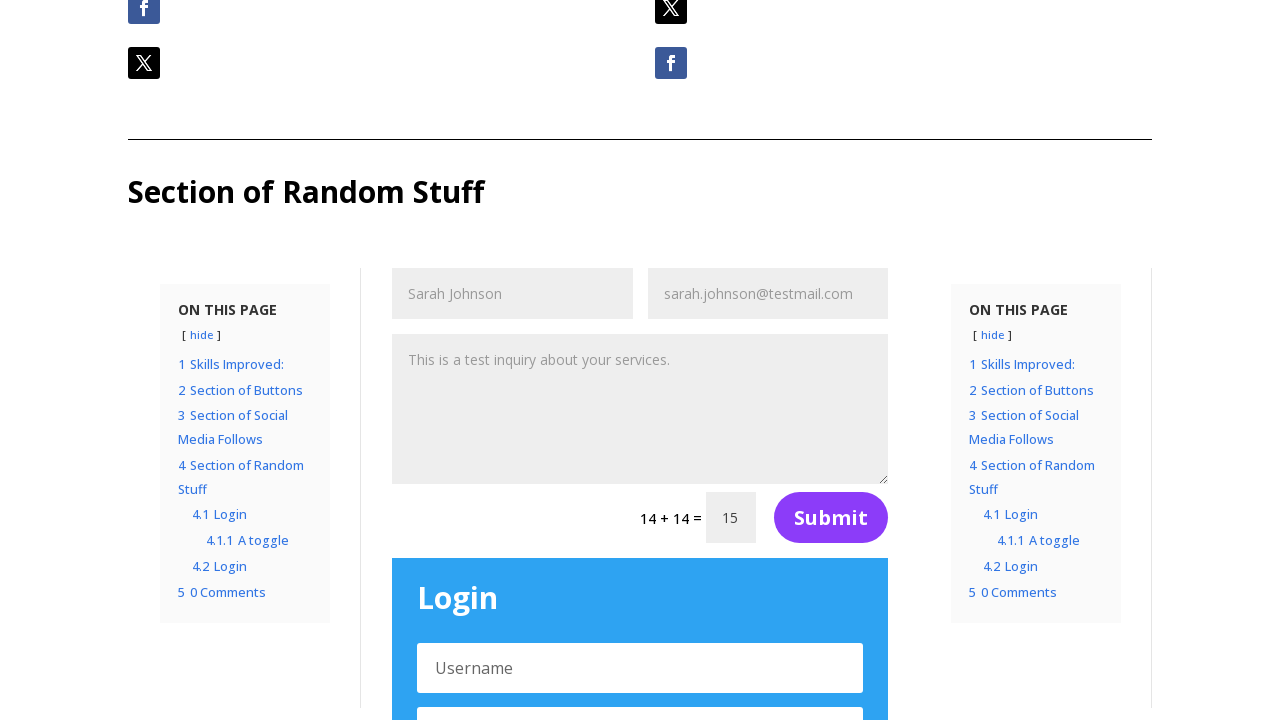

Clicked submit button to submit the contact form at (831, 518) on button[name='et_builder_submit_button']
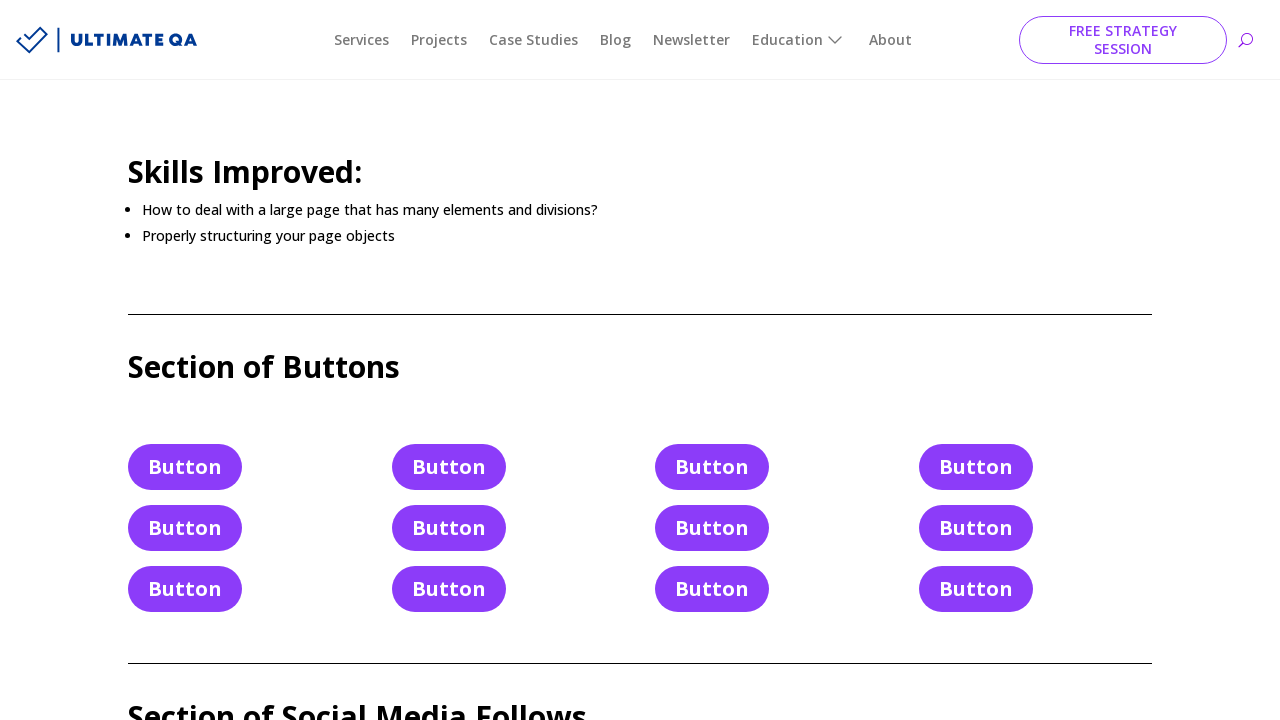

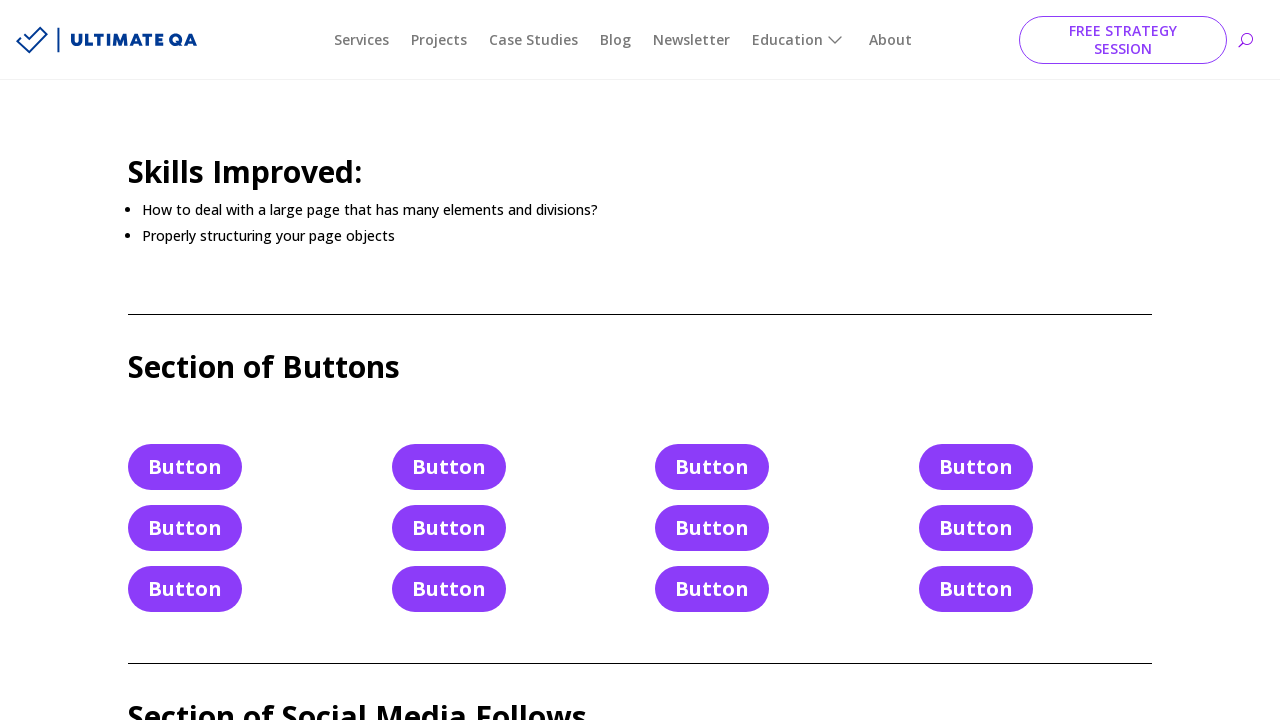